Tests window handle functionality by clicking a link that opens a new window, verifying content on both windows, and switching back to the original window.

Starting URL: https://the-internet.herokuapp.com/windows

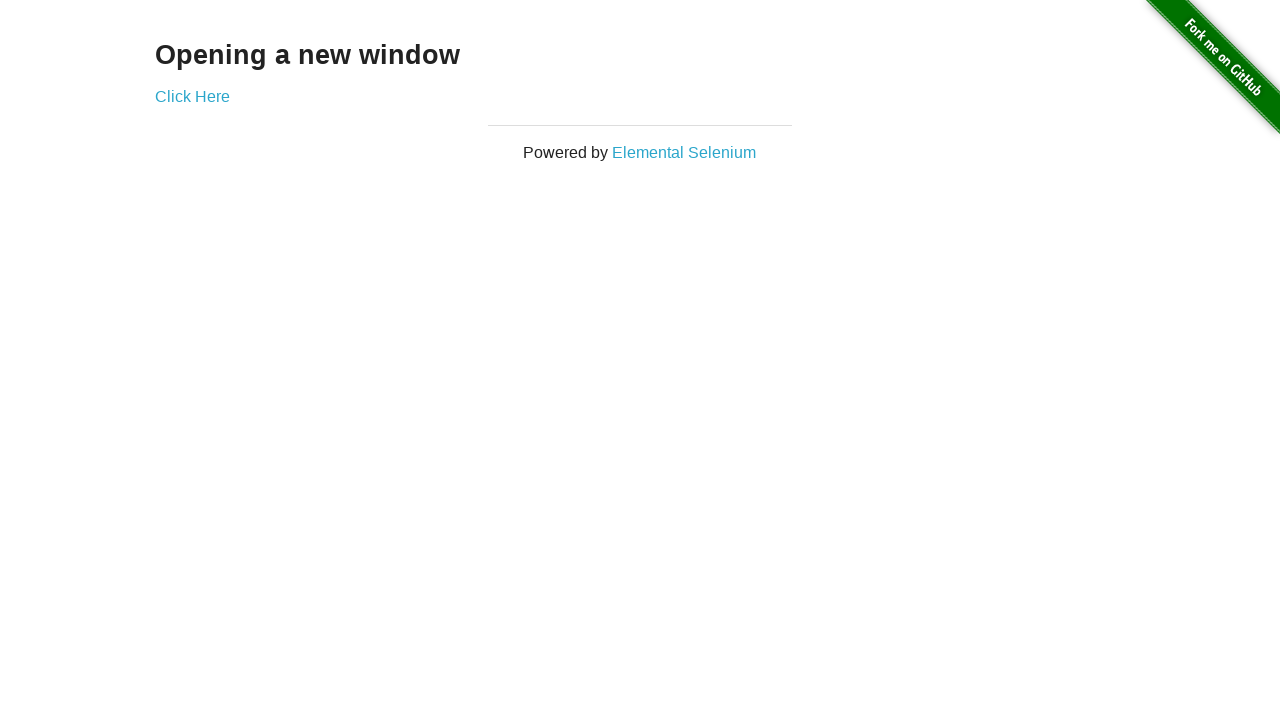

Verified heading text is 'Opening a new window'
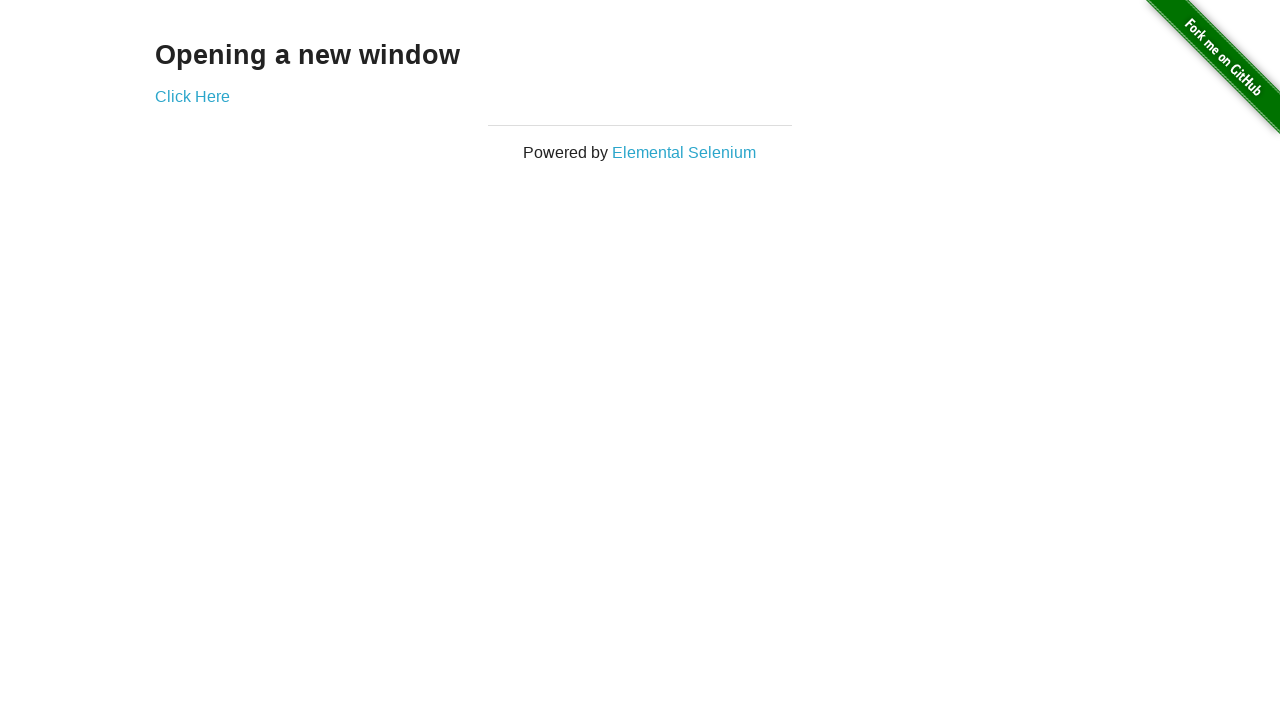

Verified original page title is 'The Internet'
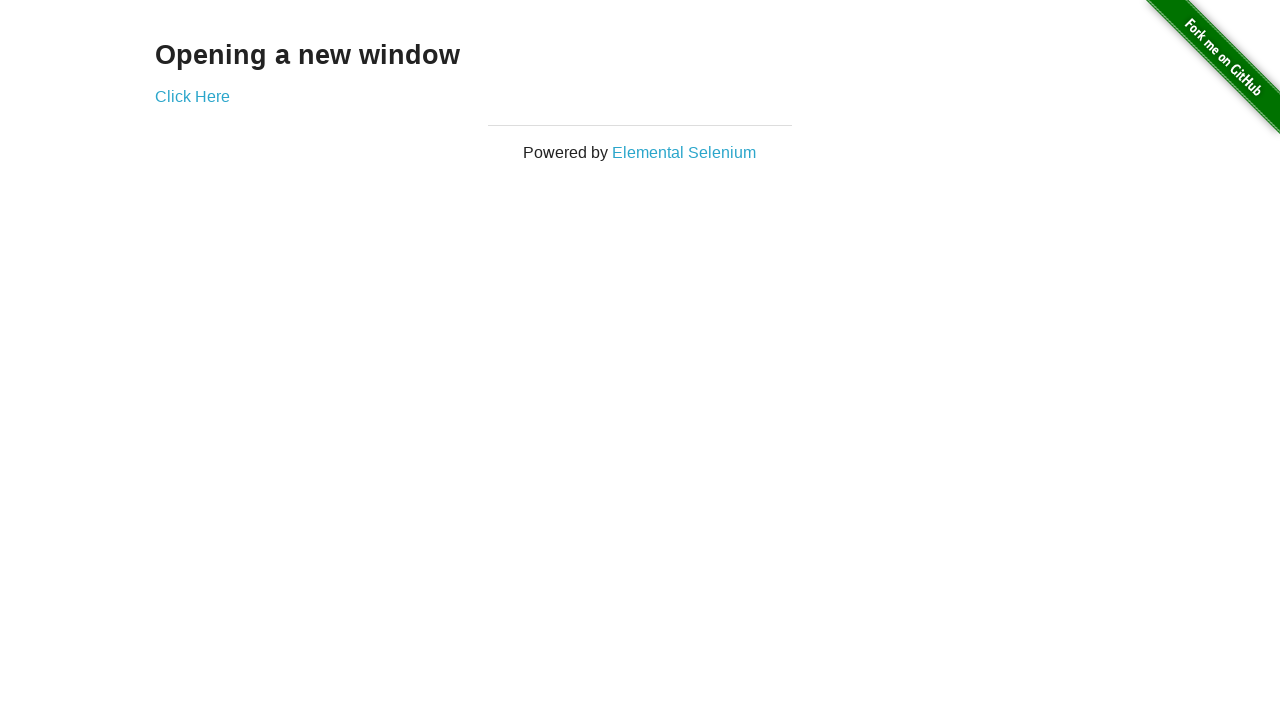

Clicked 'Click Here' link to open new window at (192, 96) on xpath=//a[text()='Click Here']
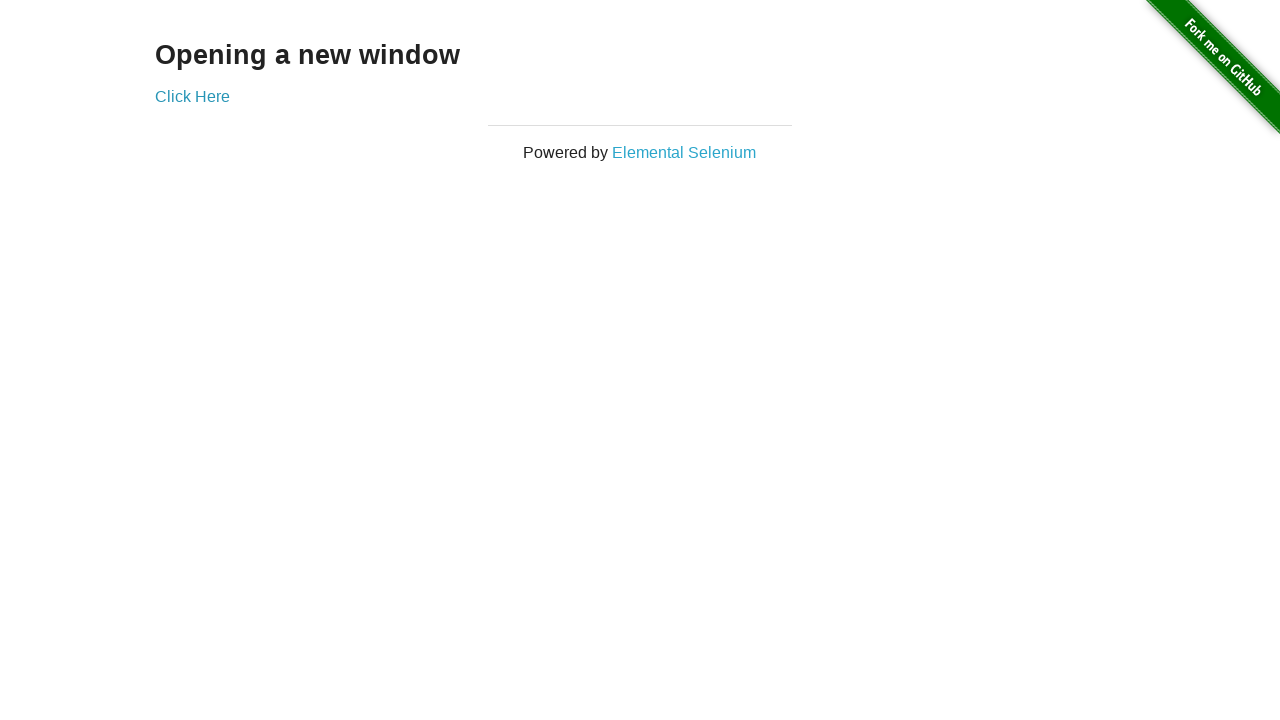

Obtained new window page object
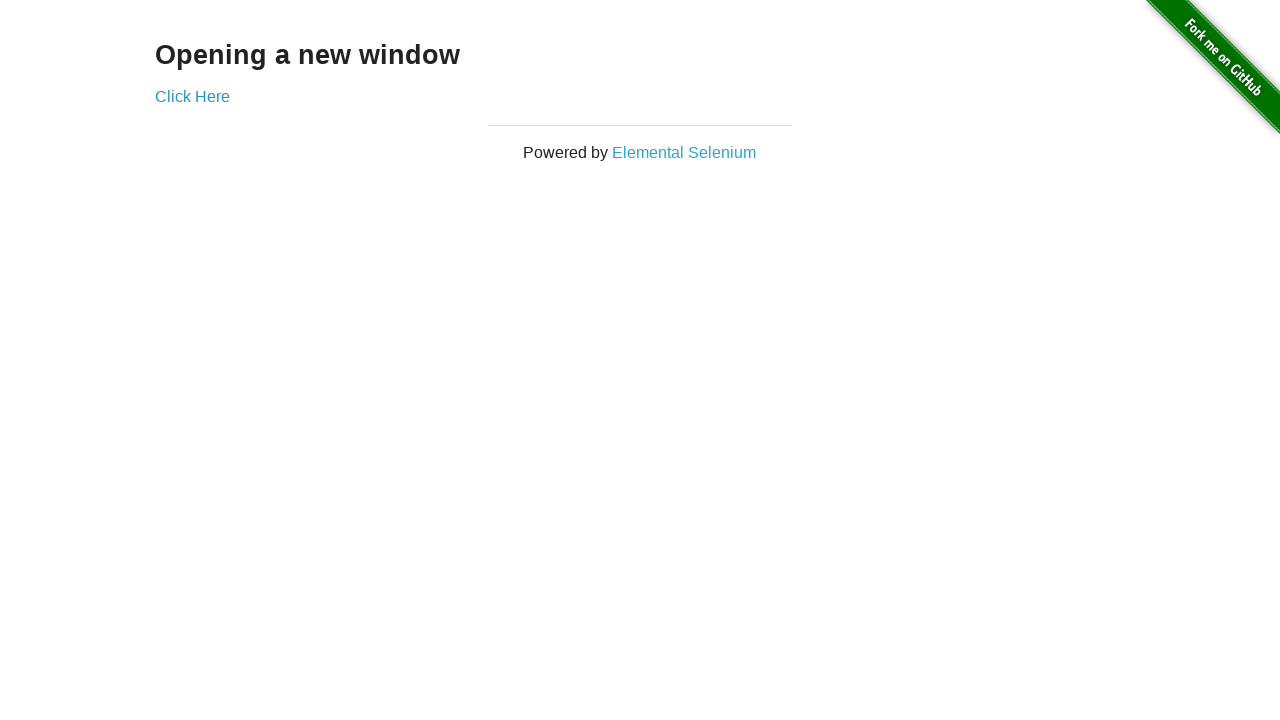

Waited for new window to load
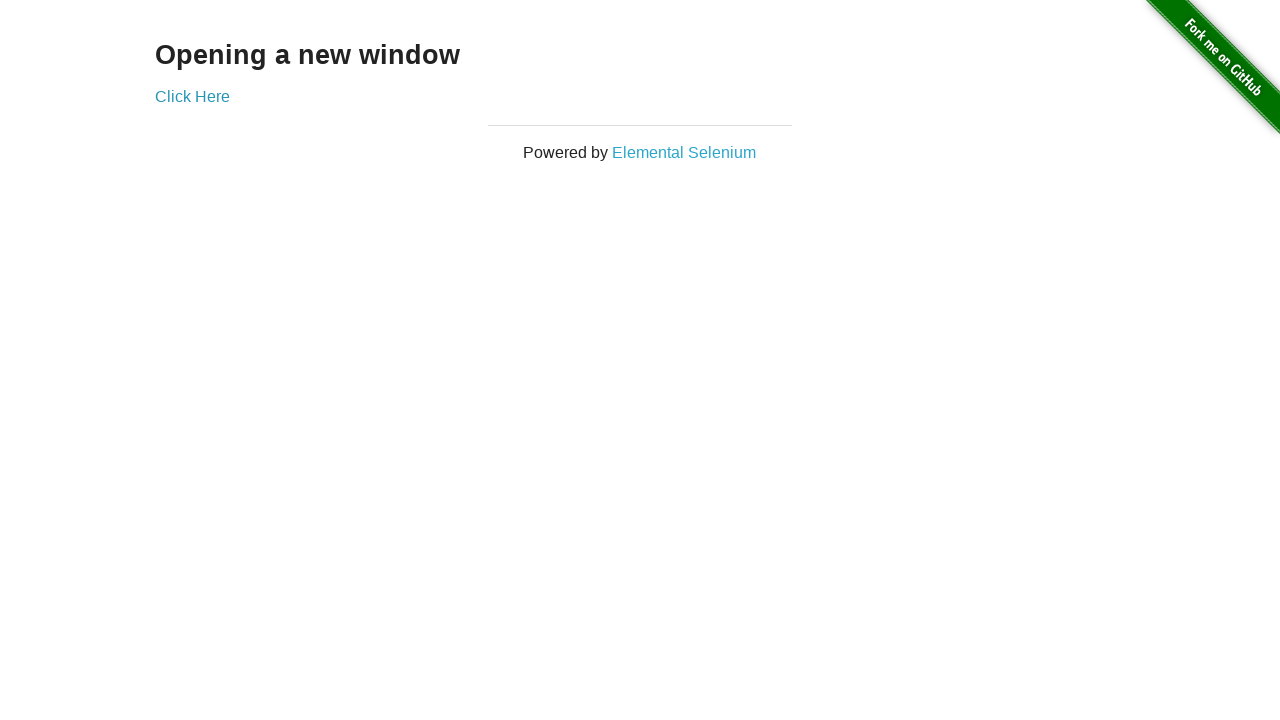

Verified new window title is 'New Window'
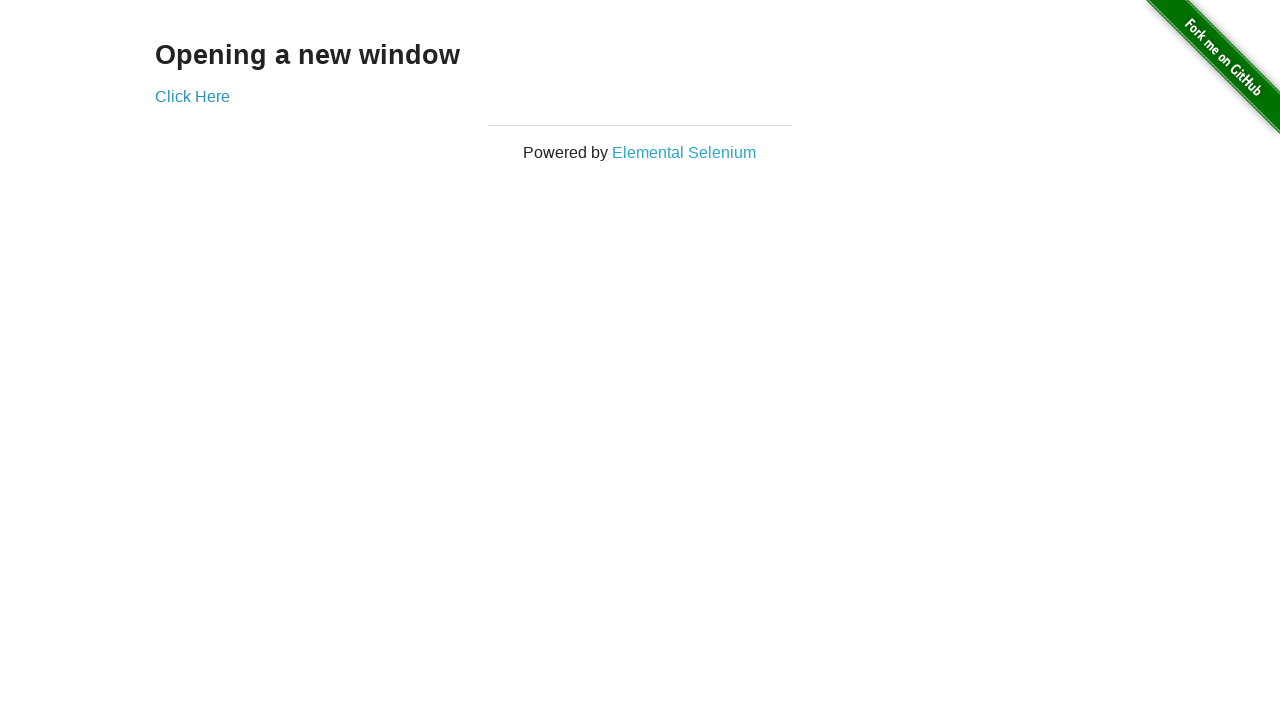

Verified new window heading text is 'New Window'
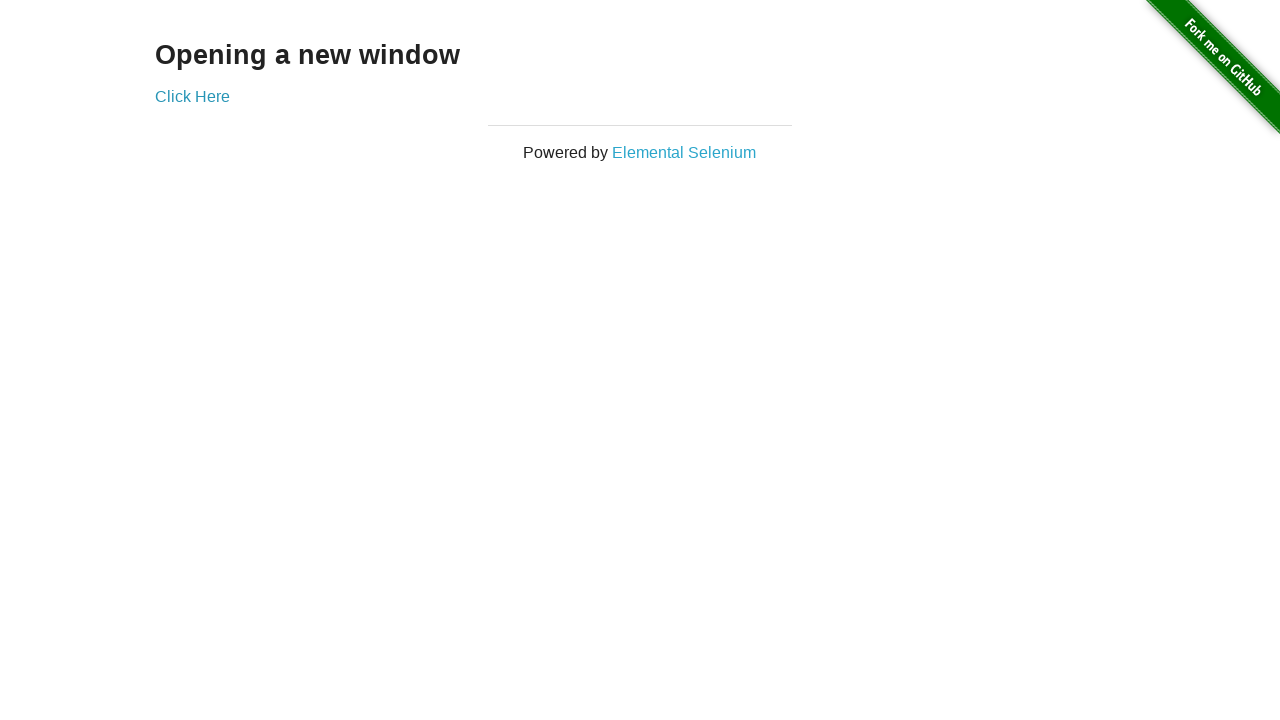

Switched back to original window
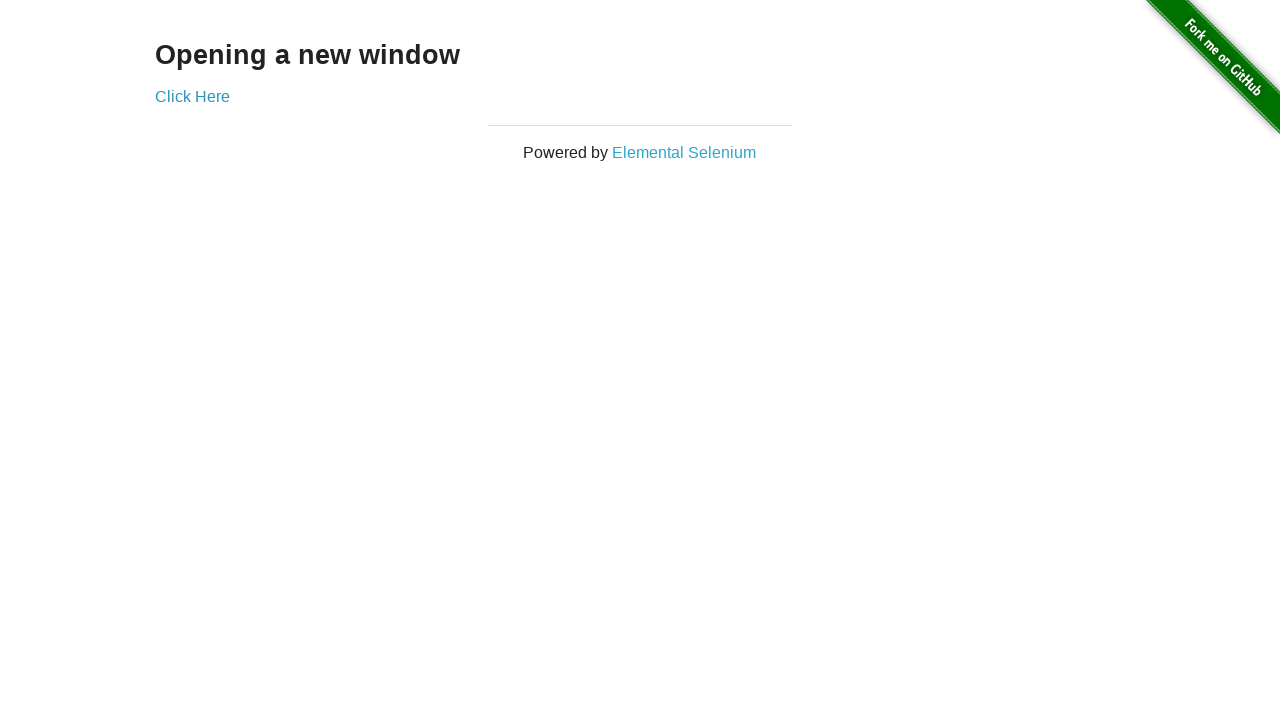

Verified original window title is still 'The Internet'
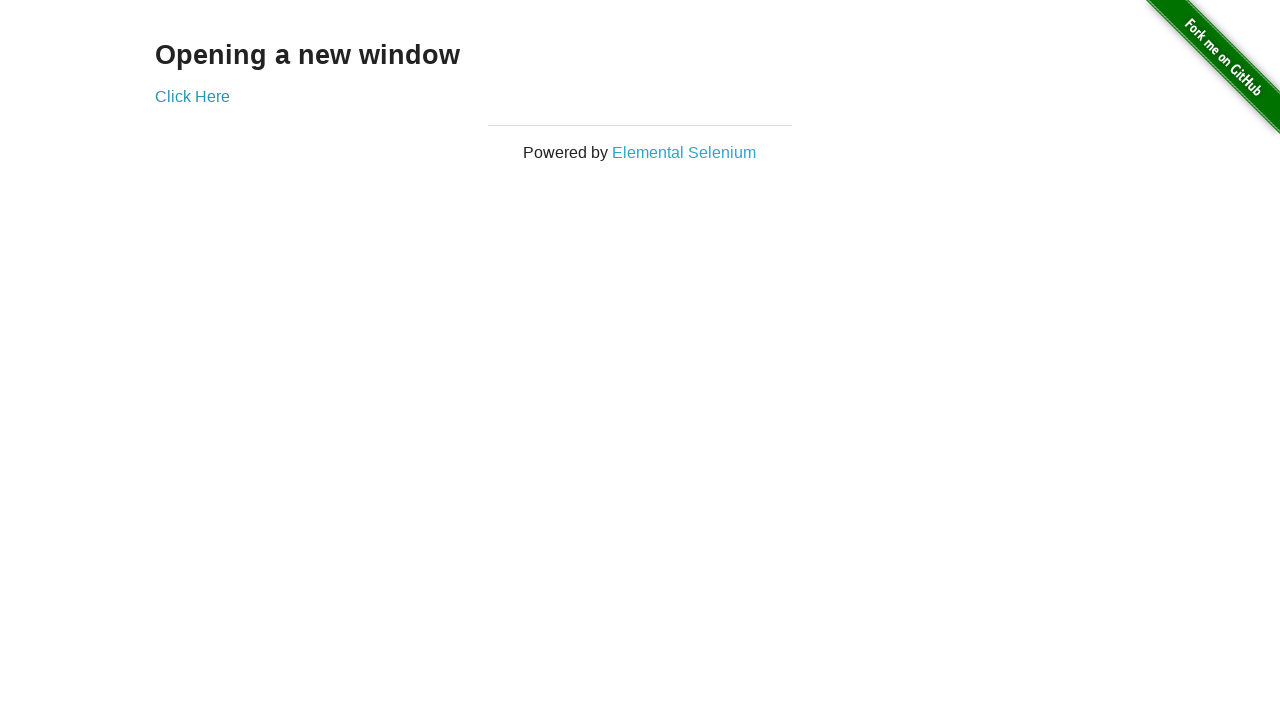

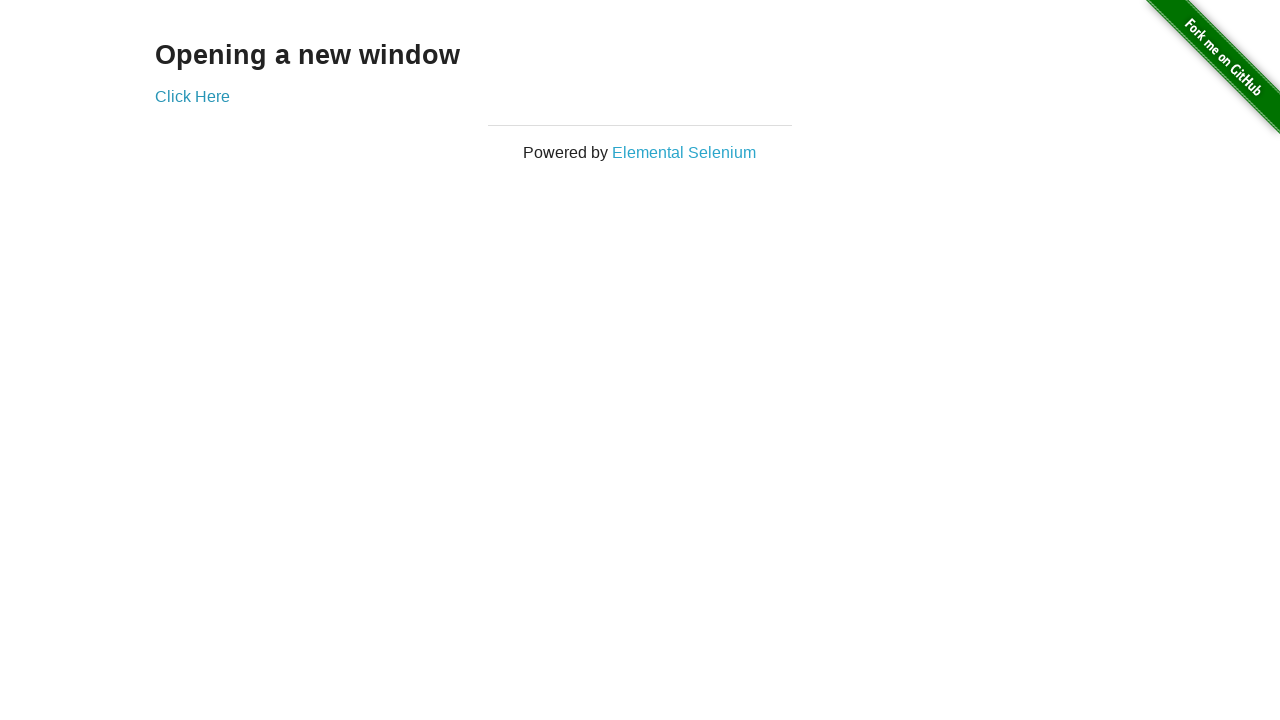